Tests WolfHunt web application enhancement features by loading the page with test parameters enabled, verifying accessibility elements exist (skip links, ARIA labels, landmarks), and testing button click interactions on the first 5 visible buttons.

Starting URL: https://wolfhunt.netlify.app/?wolfhunt-test=all

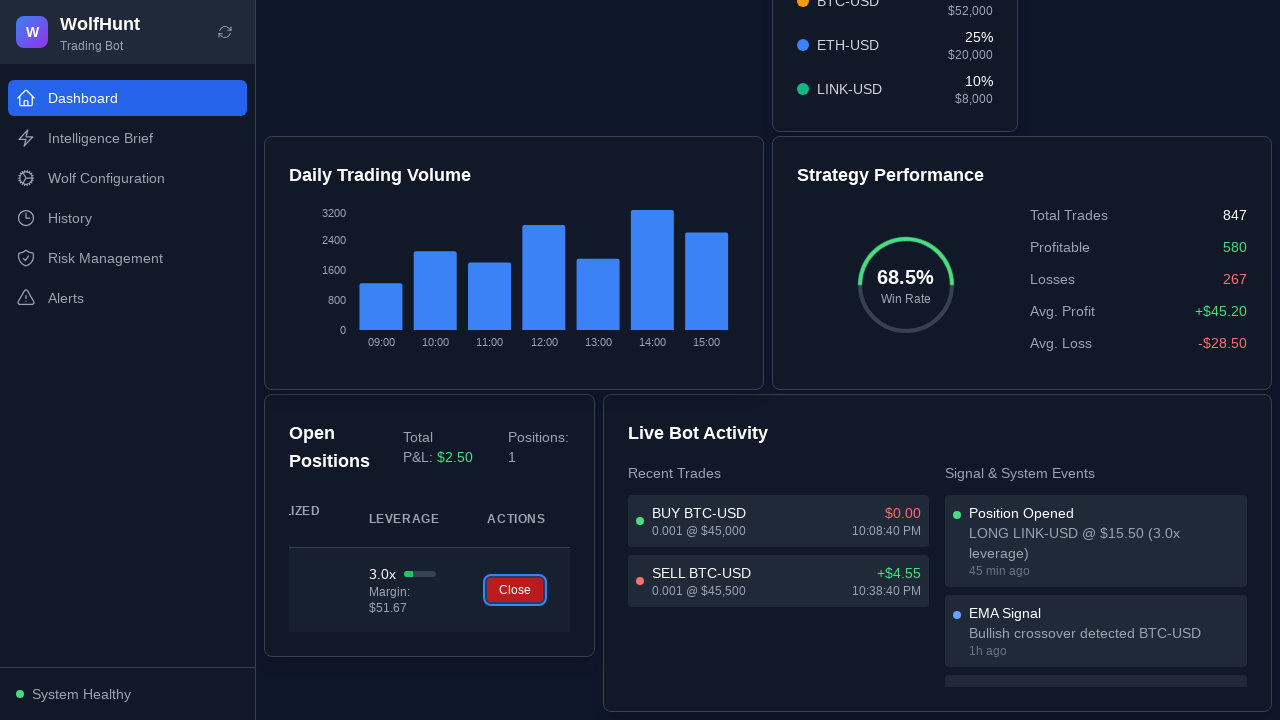

Waited for page to reach networkidle state
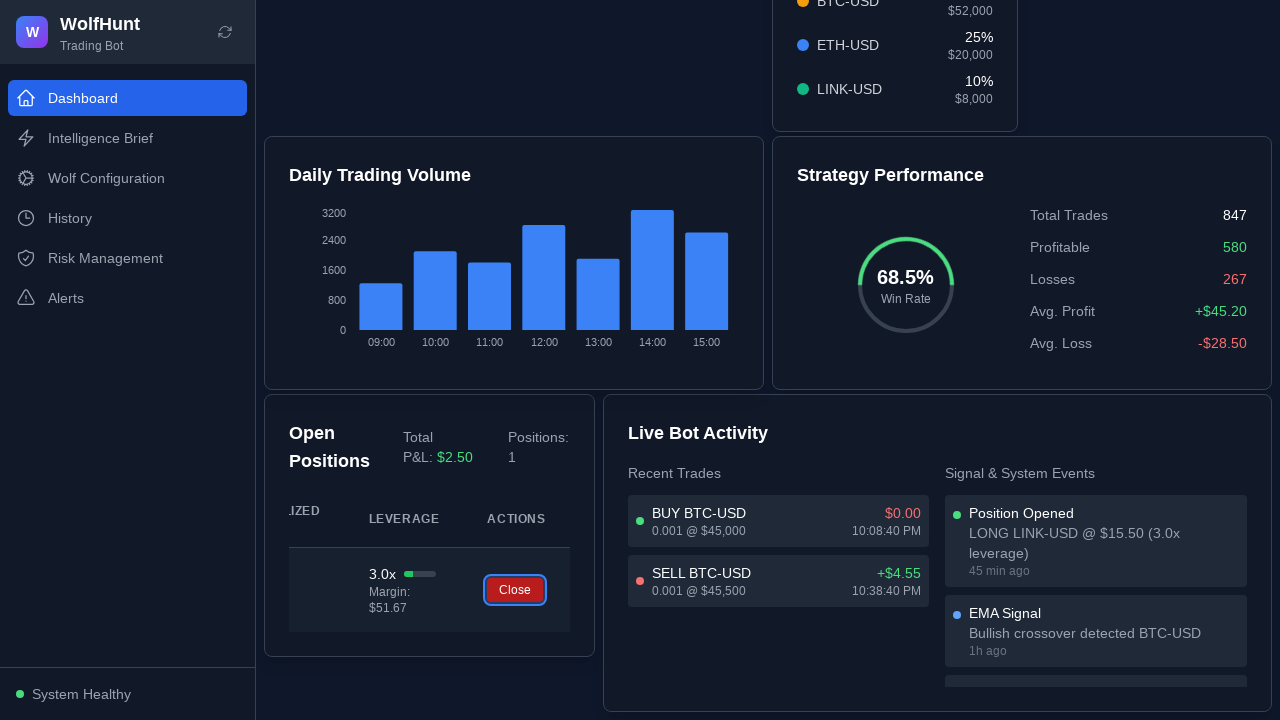

Waited 8 seconds for full page load with enhancements
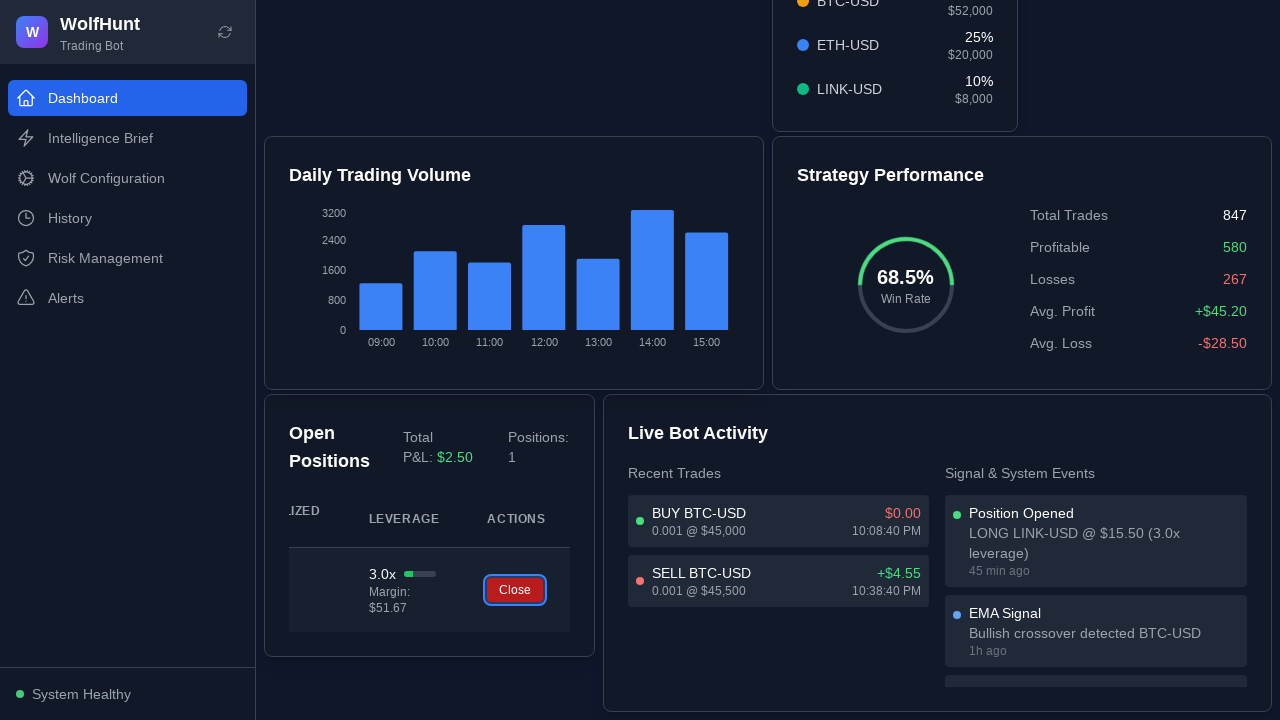

Located skip link accessibility element
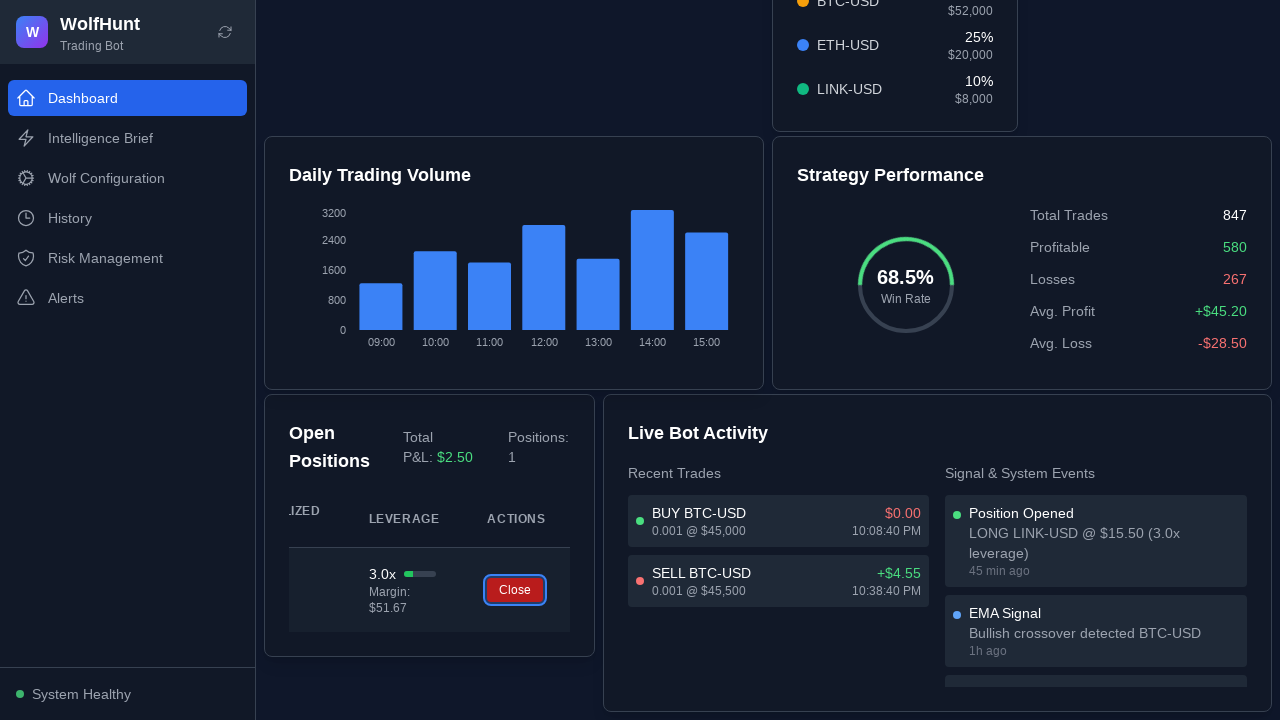

Located ARIA labeled elements
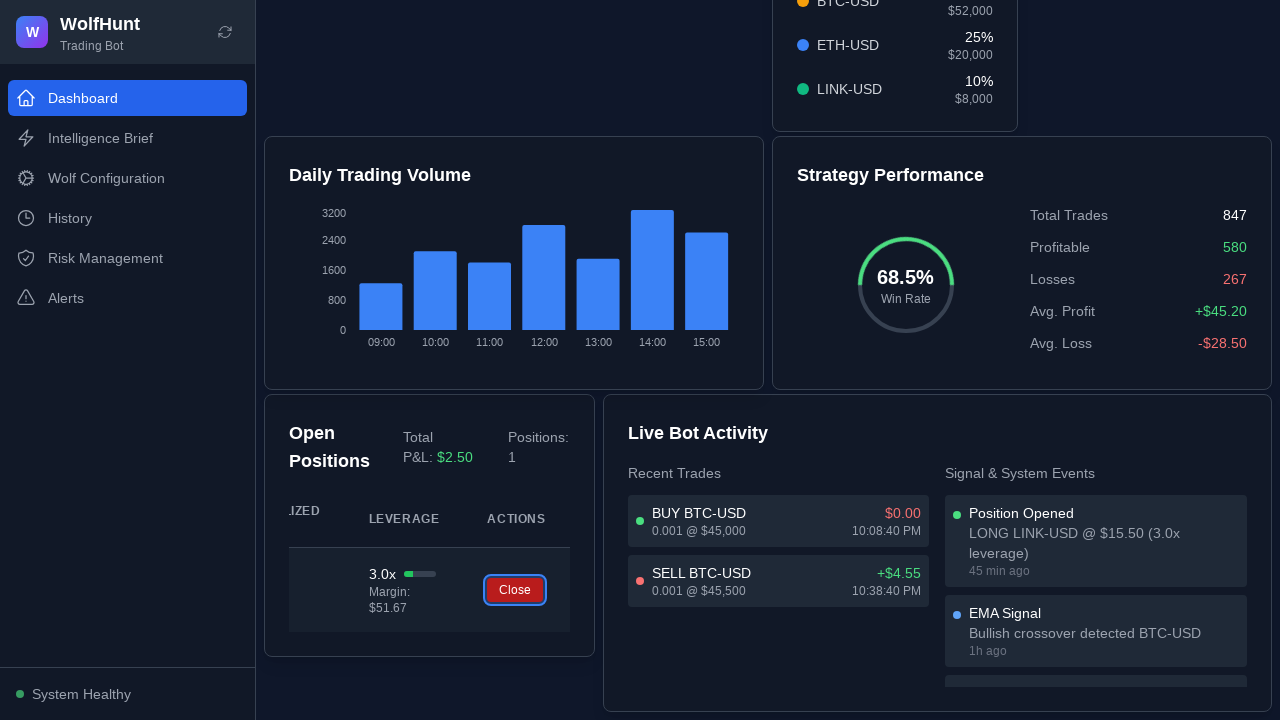

Located landmark role elements
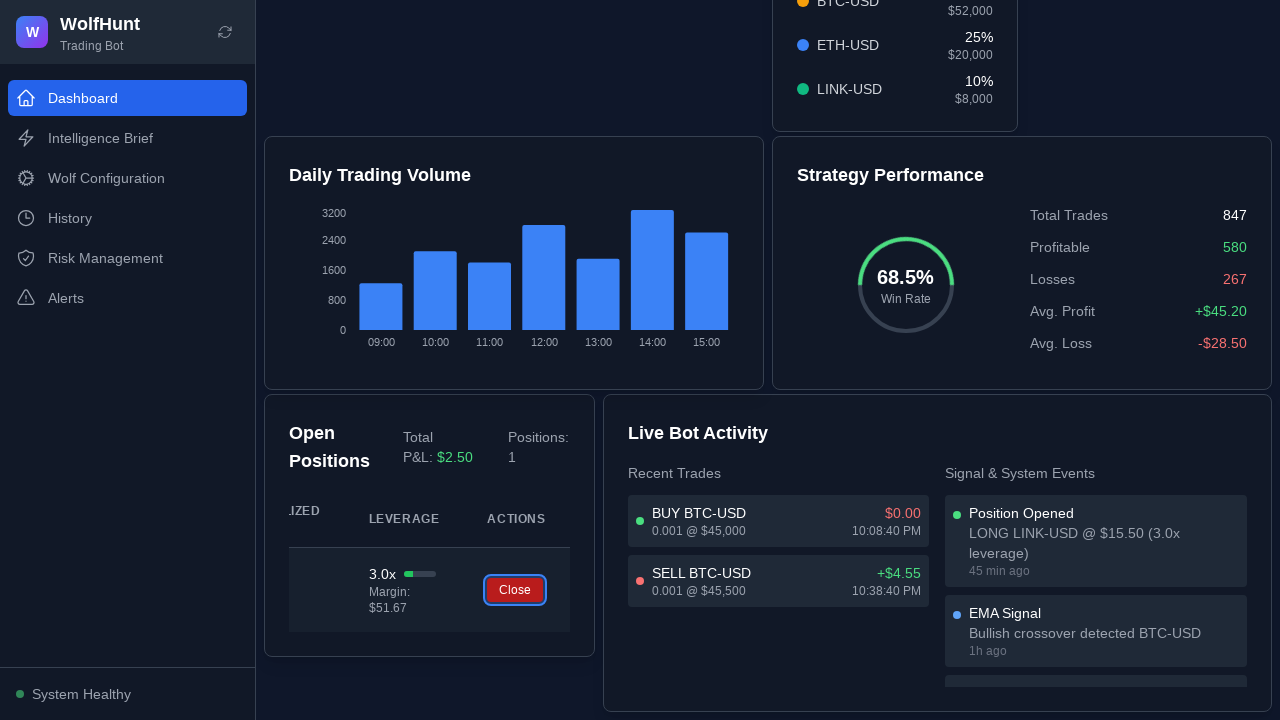

Retrieved 11 visible buttons from page
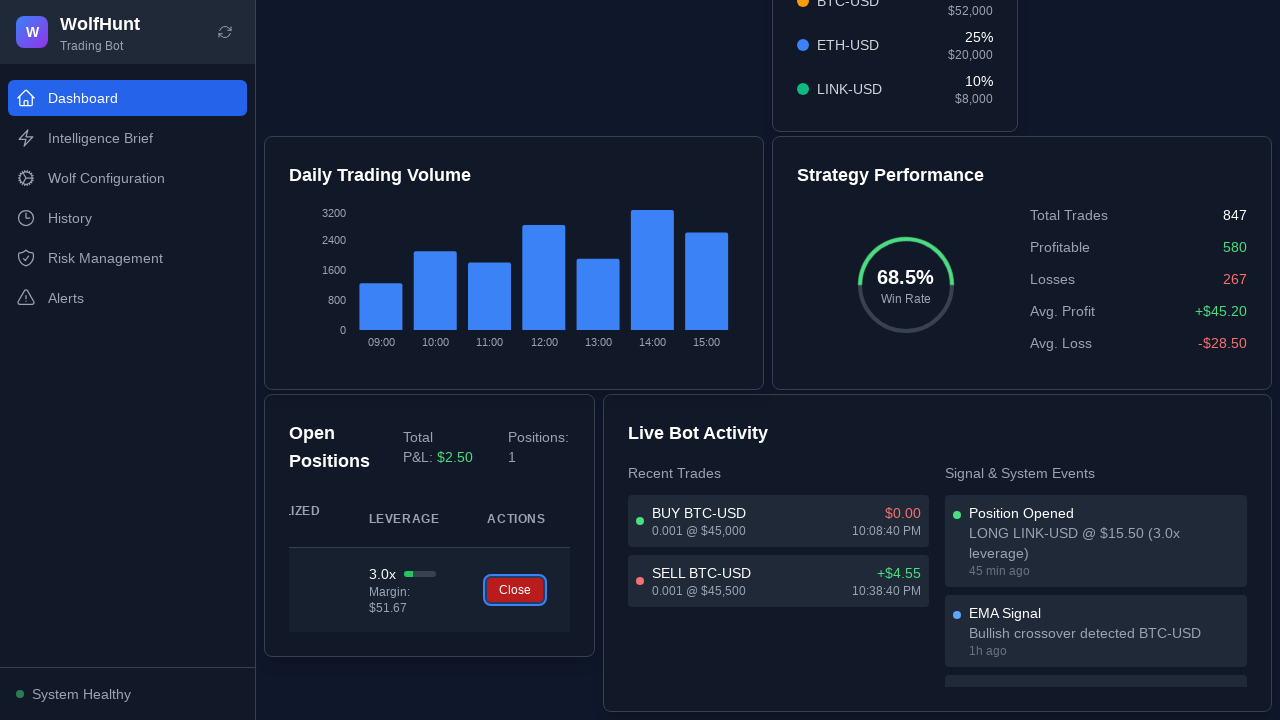

Clicked button 1 of 5 at (225, 32) on button:visible >> nth=0
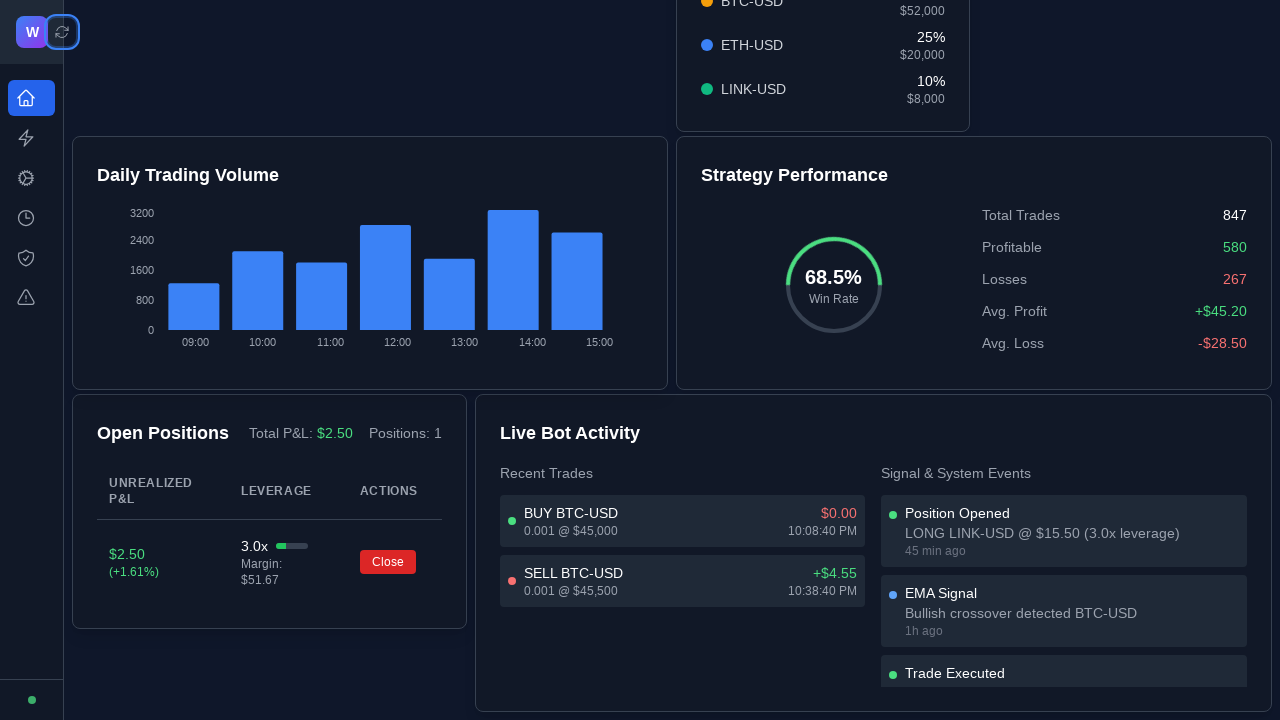

Waited 500ms after button 1 click for UI response
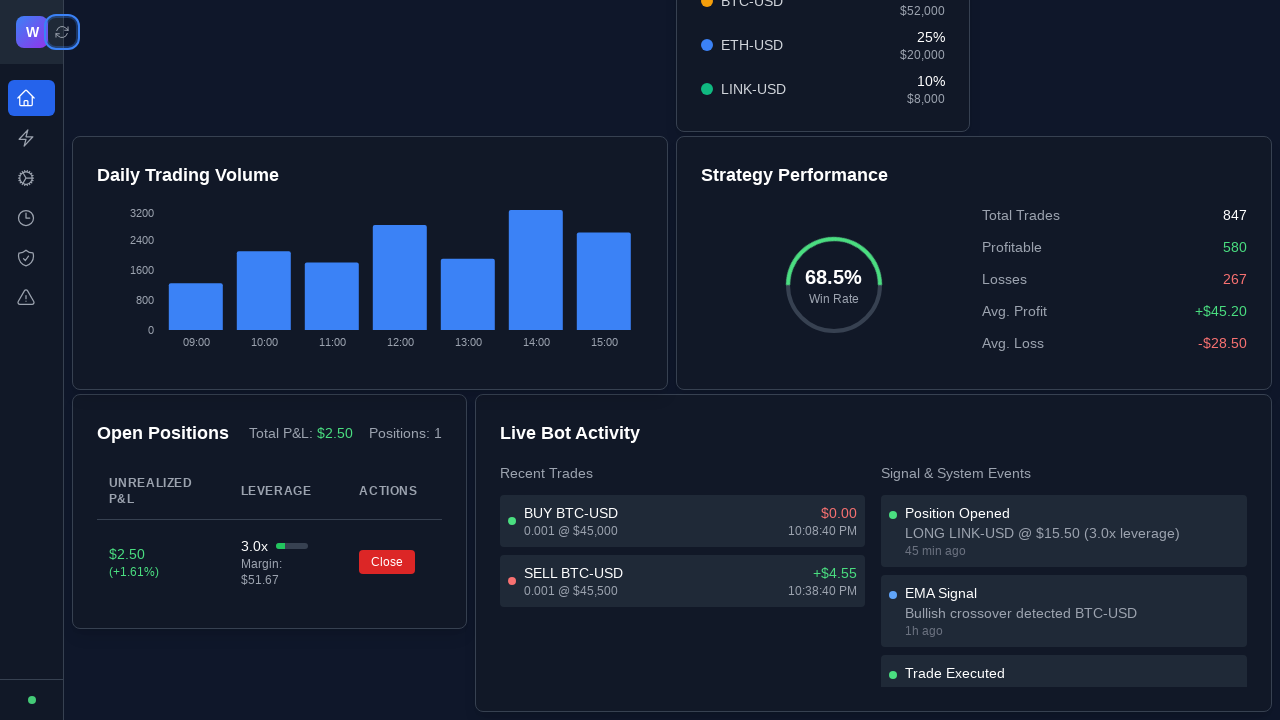

Clicked button 2 of 5 at (1005, 32) on button:visible >> nth=1
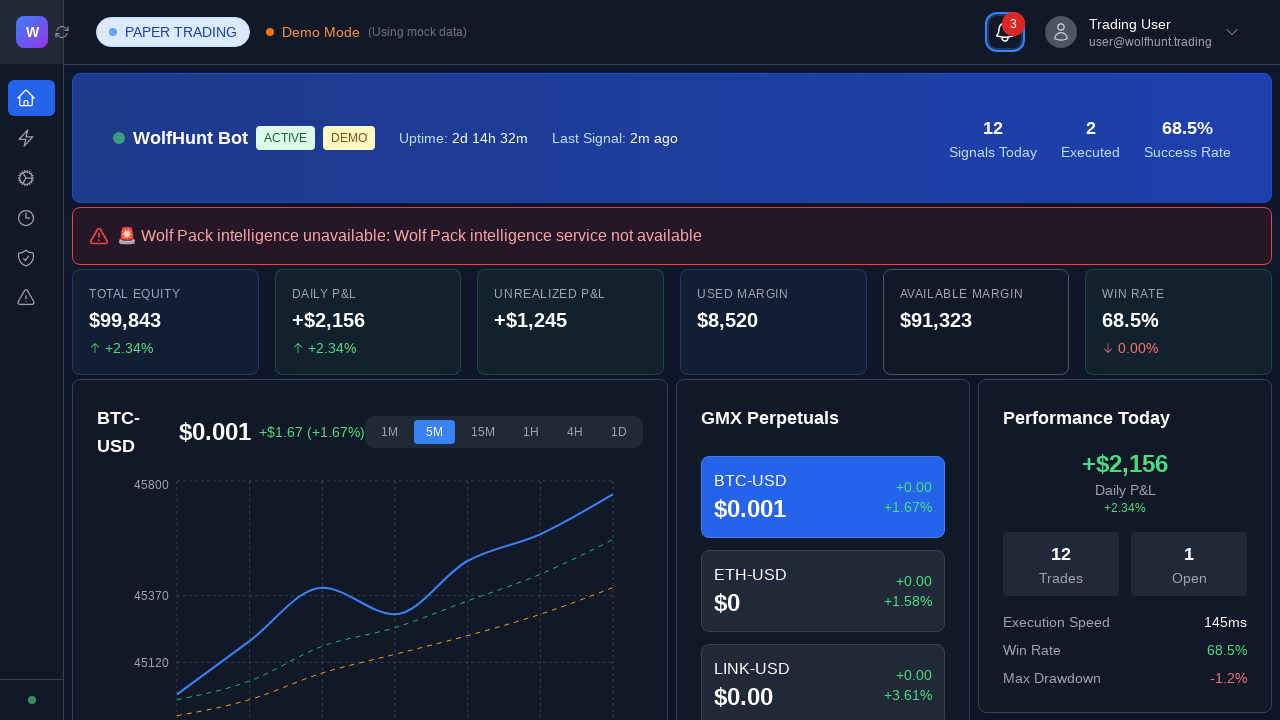

Waited 500ms after button 2 click for UI response
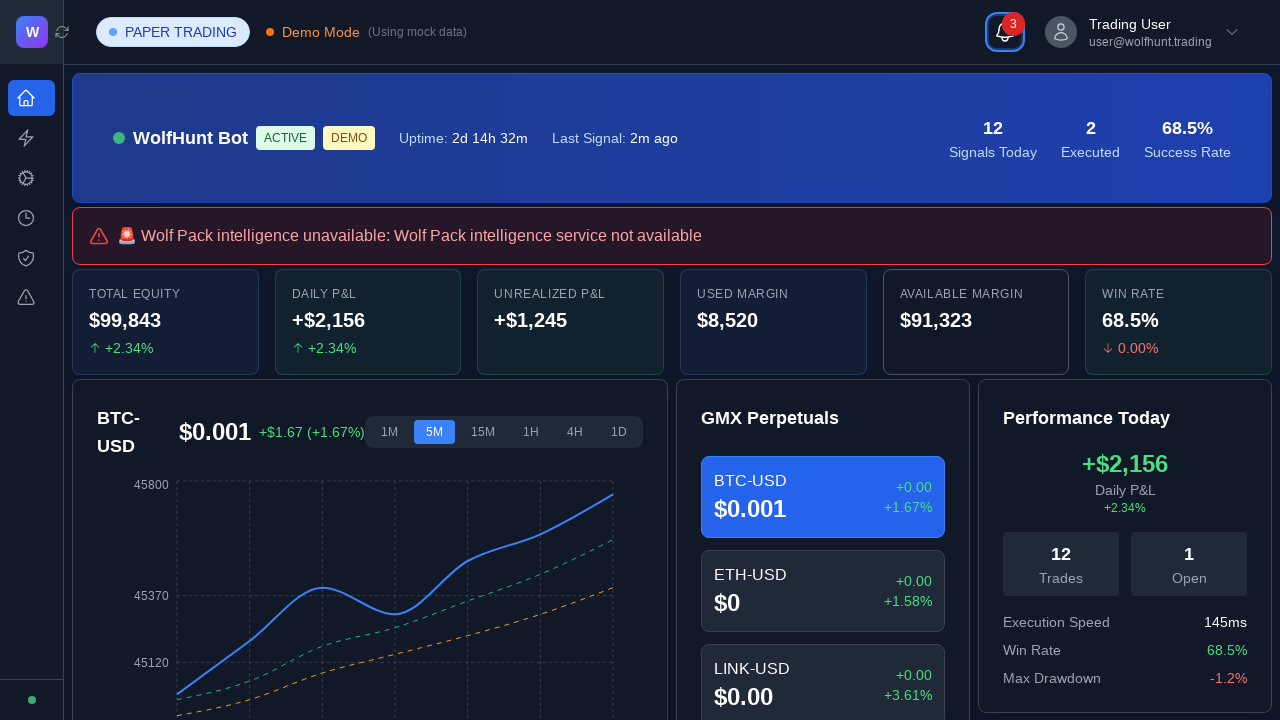

Clicked button 3 of 5 at (1142, 32) on button:visible >> nth=2
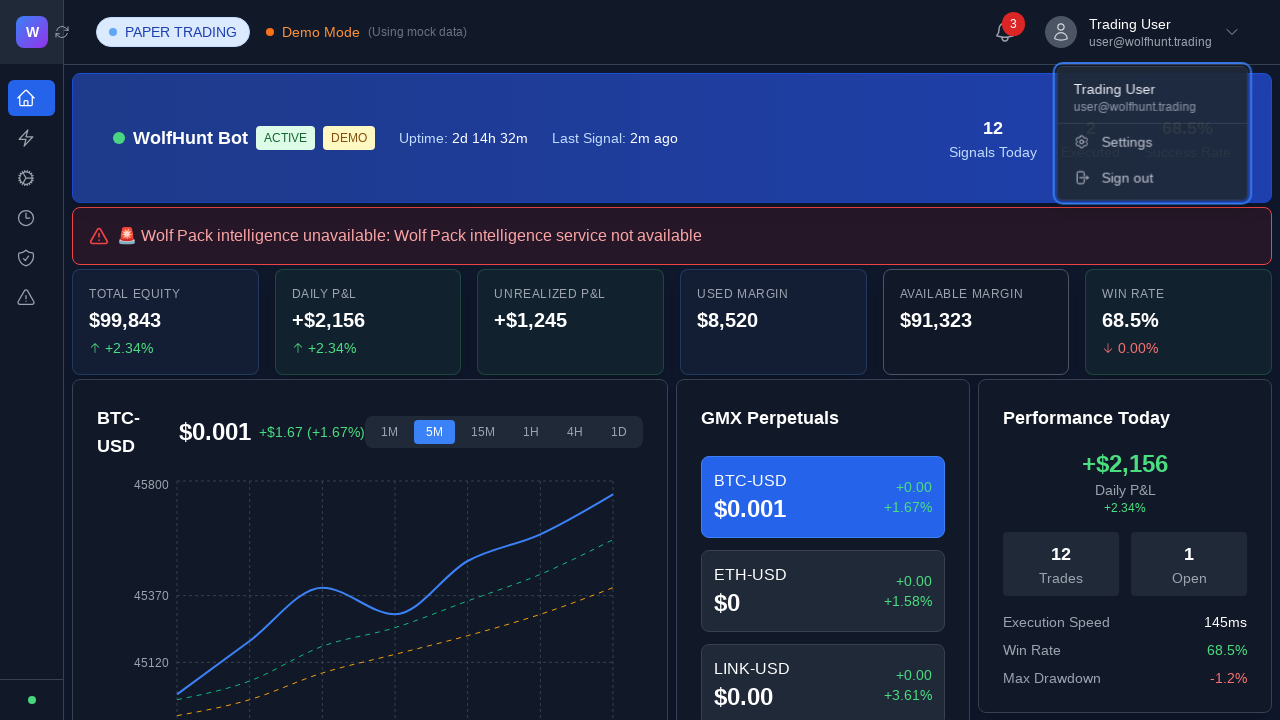

Waited 500ms after button 3 click for UI response
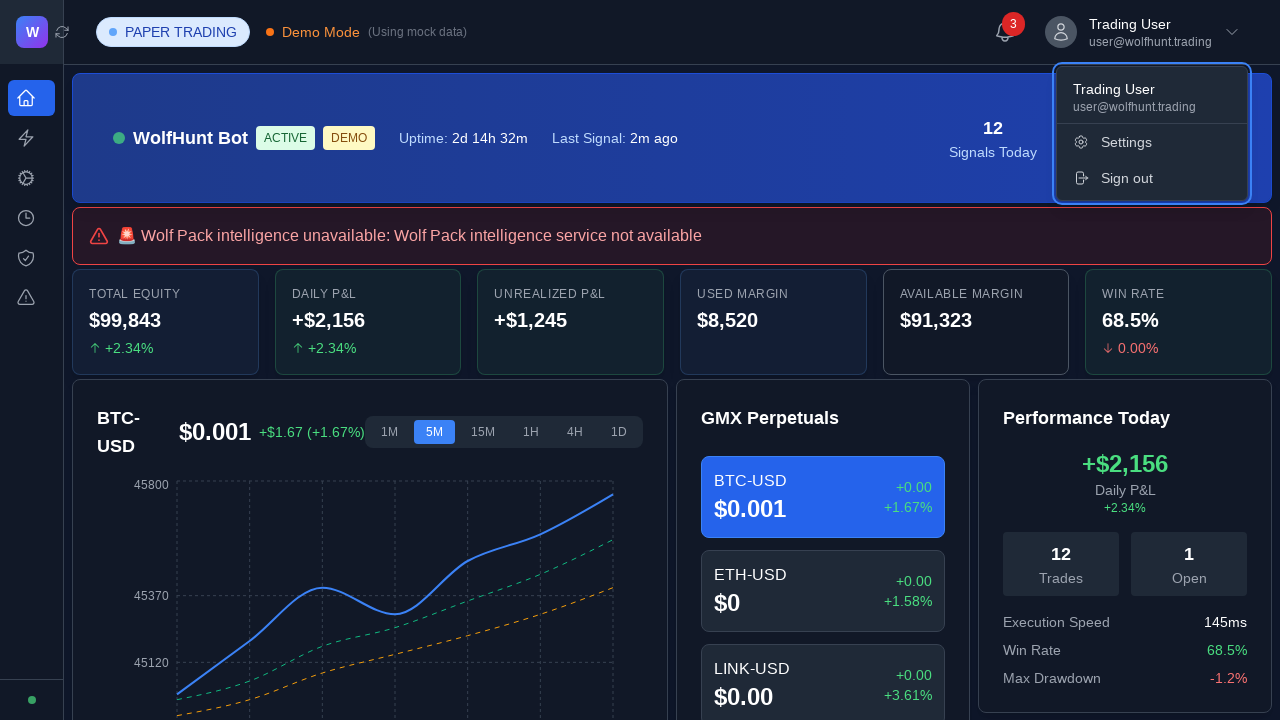

Clicked button 4 of 5 at (1152, 142) on button:visible >> nth=3
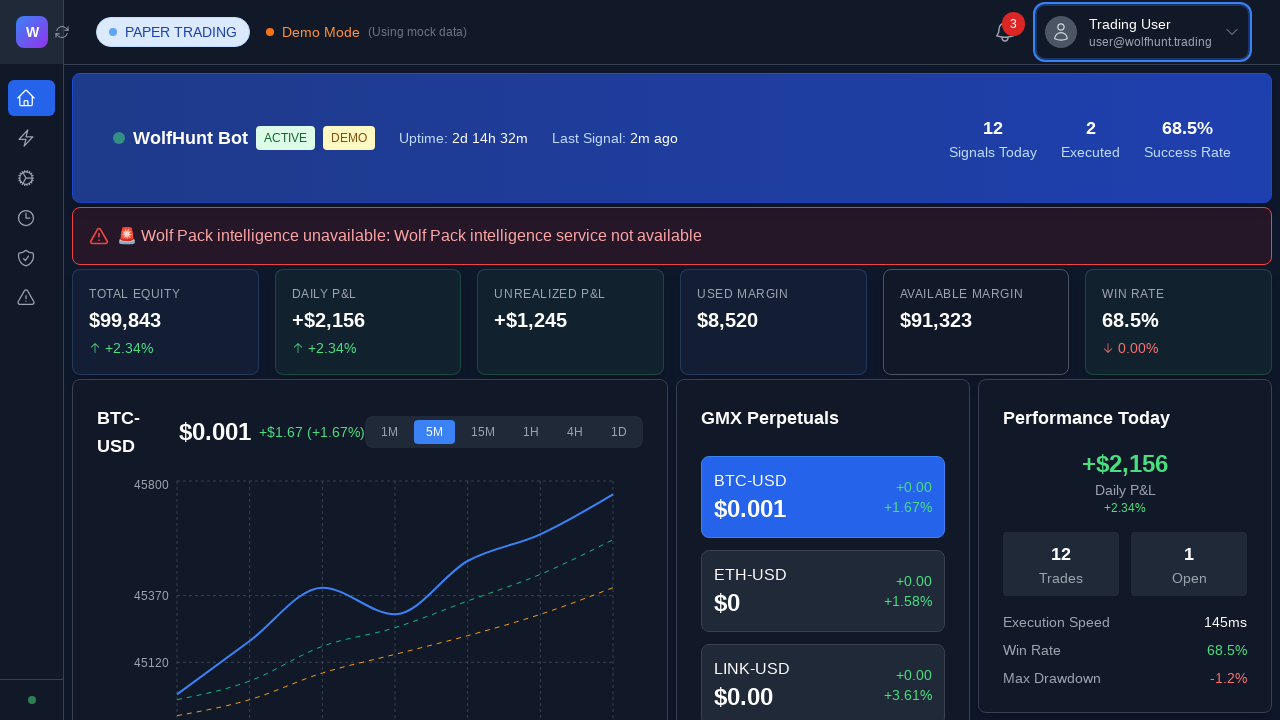

Waited 500ms after button 4 click for UI response
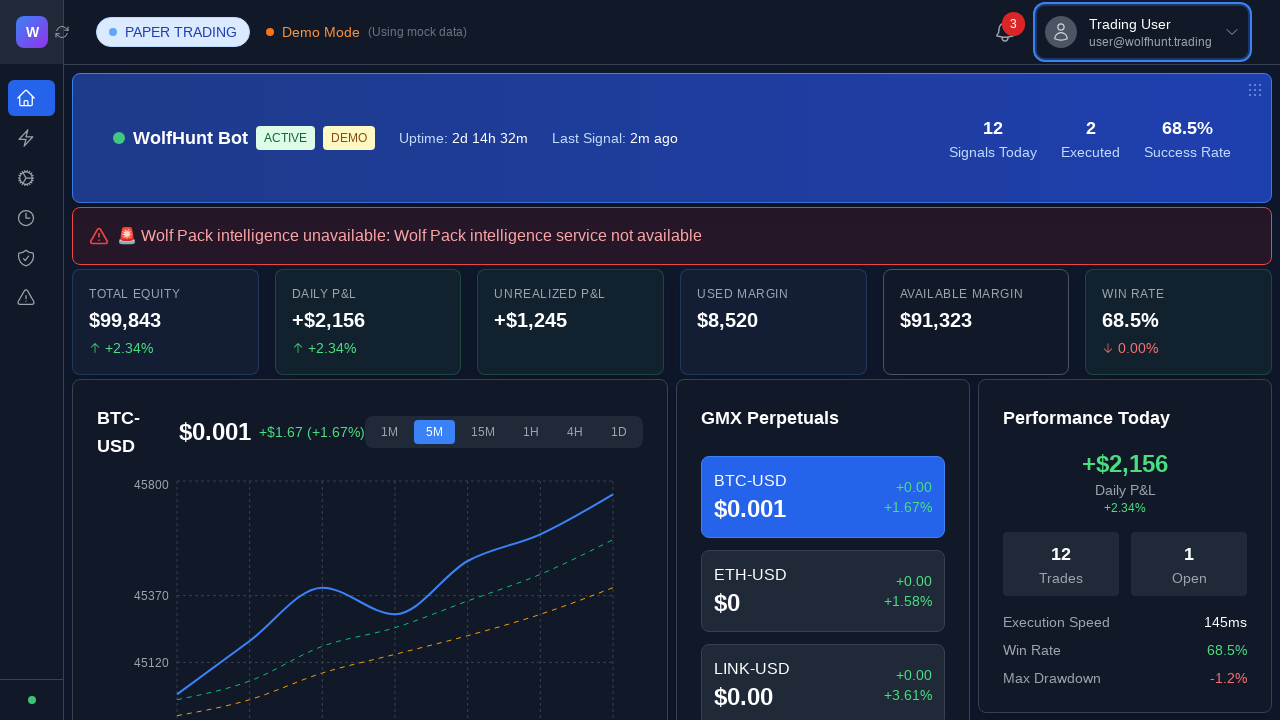

Clicked button 5 of 5 at (434, 432) on button:visible >> nth=4
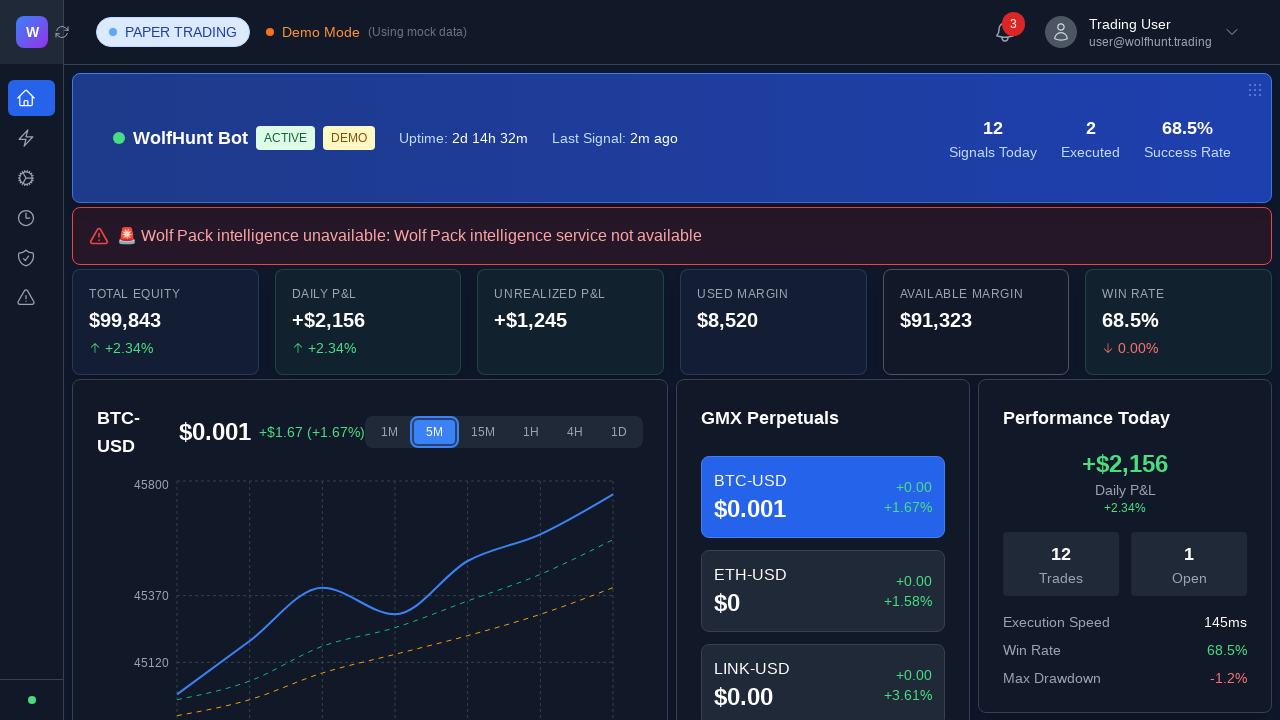

Waited 500ms after button 5 click for UI response
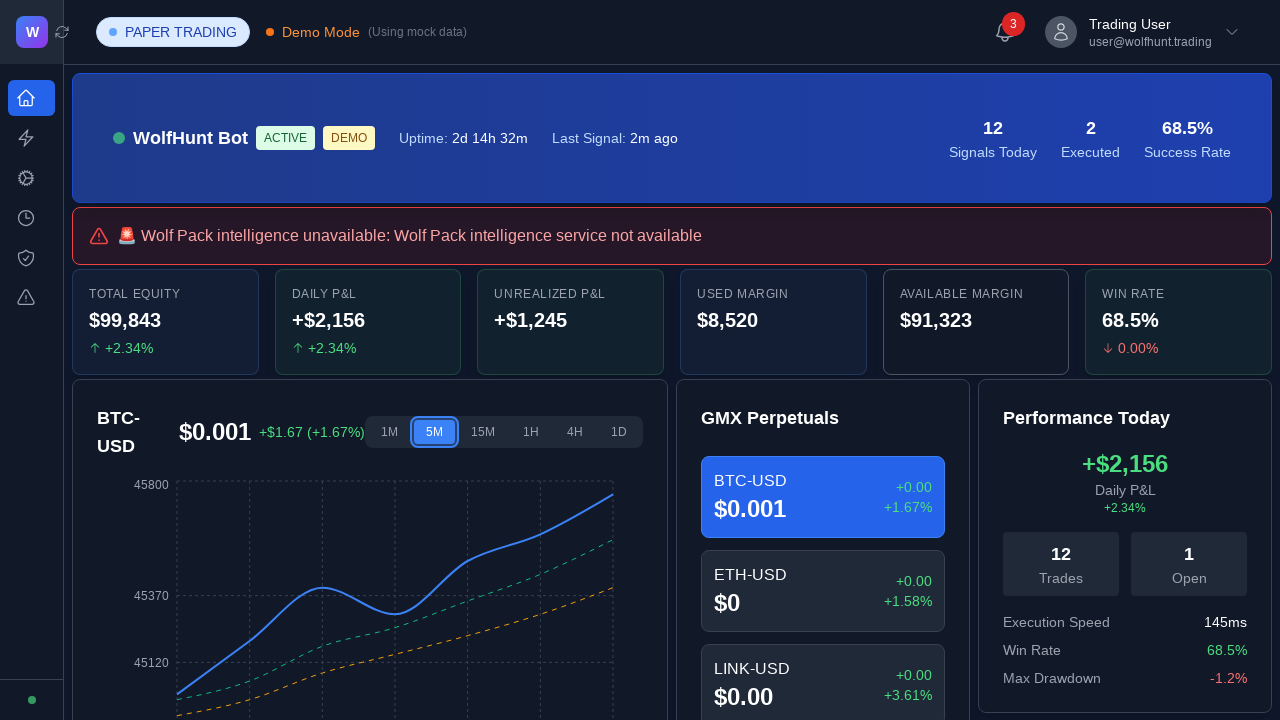

Final wait of 2 seconds to observe UI changes after button interactions
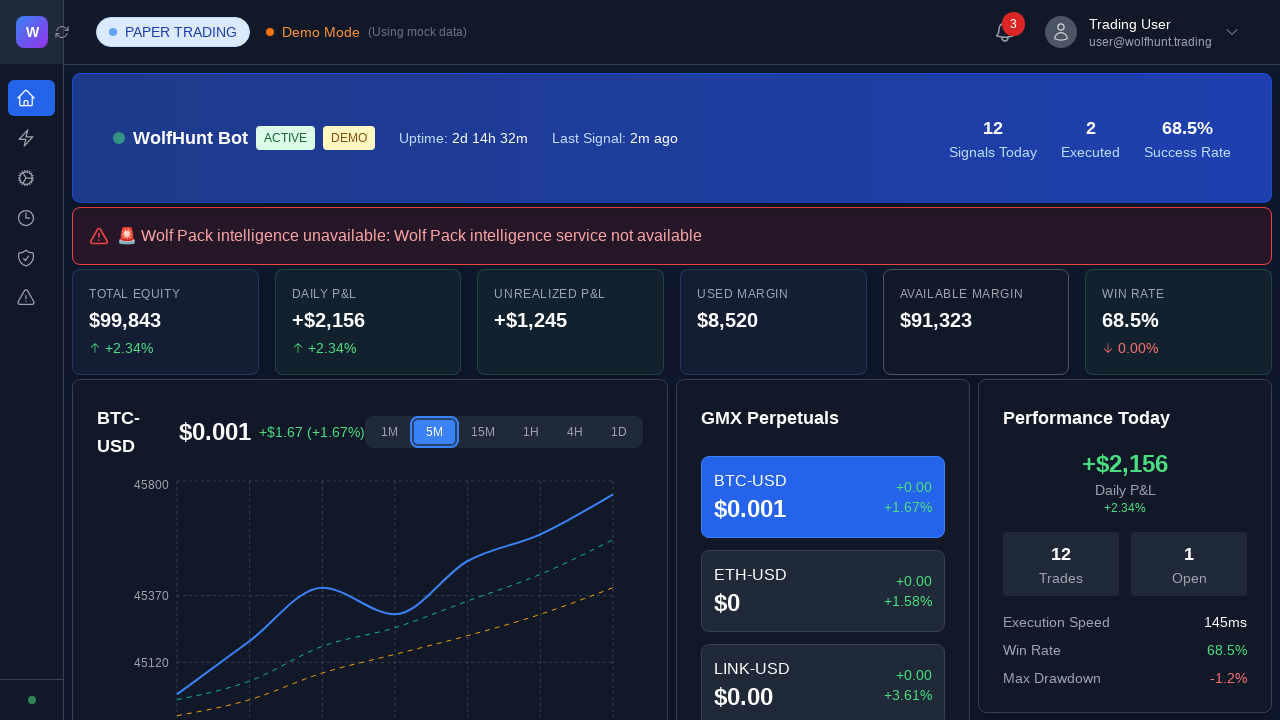

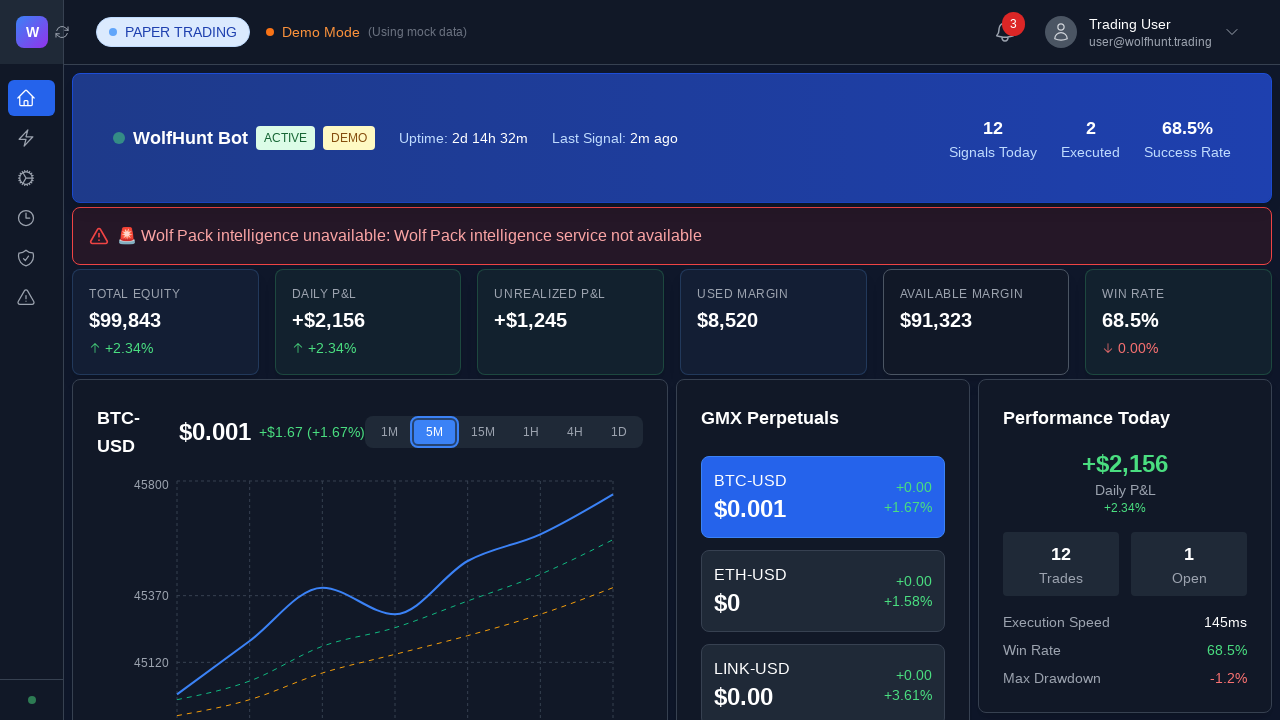